Tests the text input field by entering text and verifying it was entered correctly

Starting URL: https://www.selenium.dev/selenium/web/web-form.html

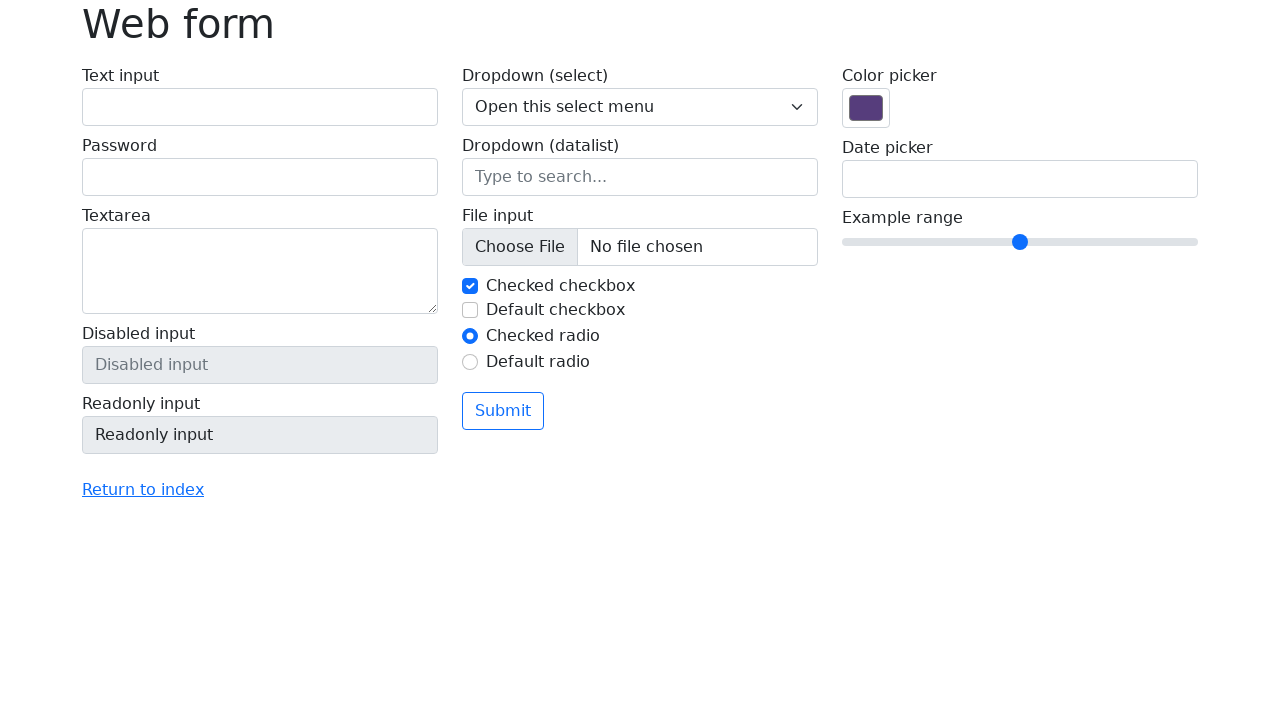

Filled text input field with 'Artur Sabanadze' on #my-text-id
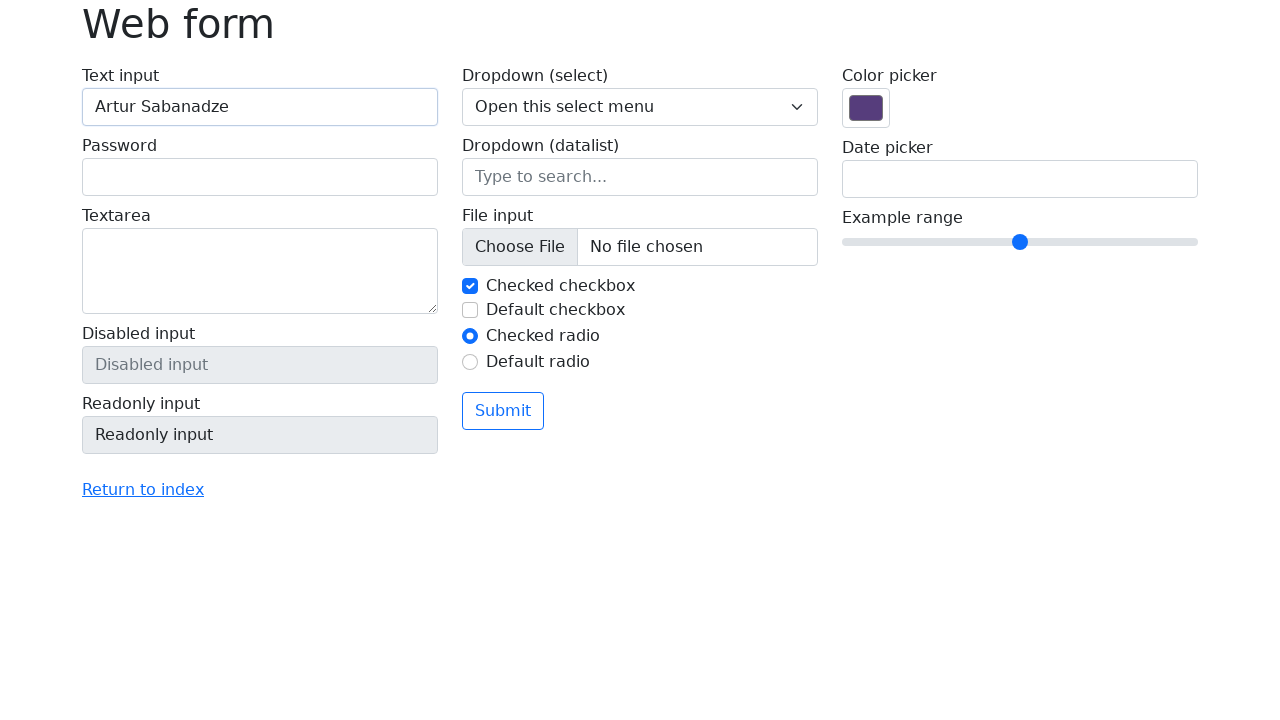

Verified that text input field contains 'Artur Sabanadze'
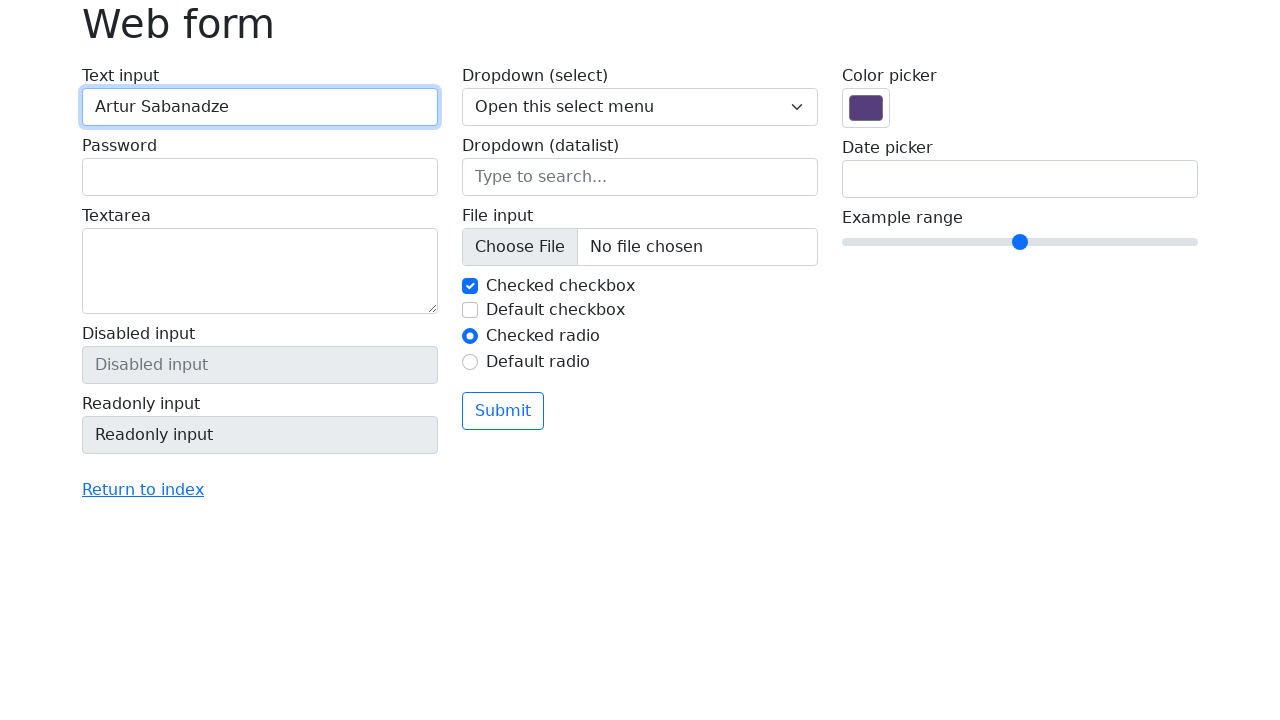

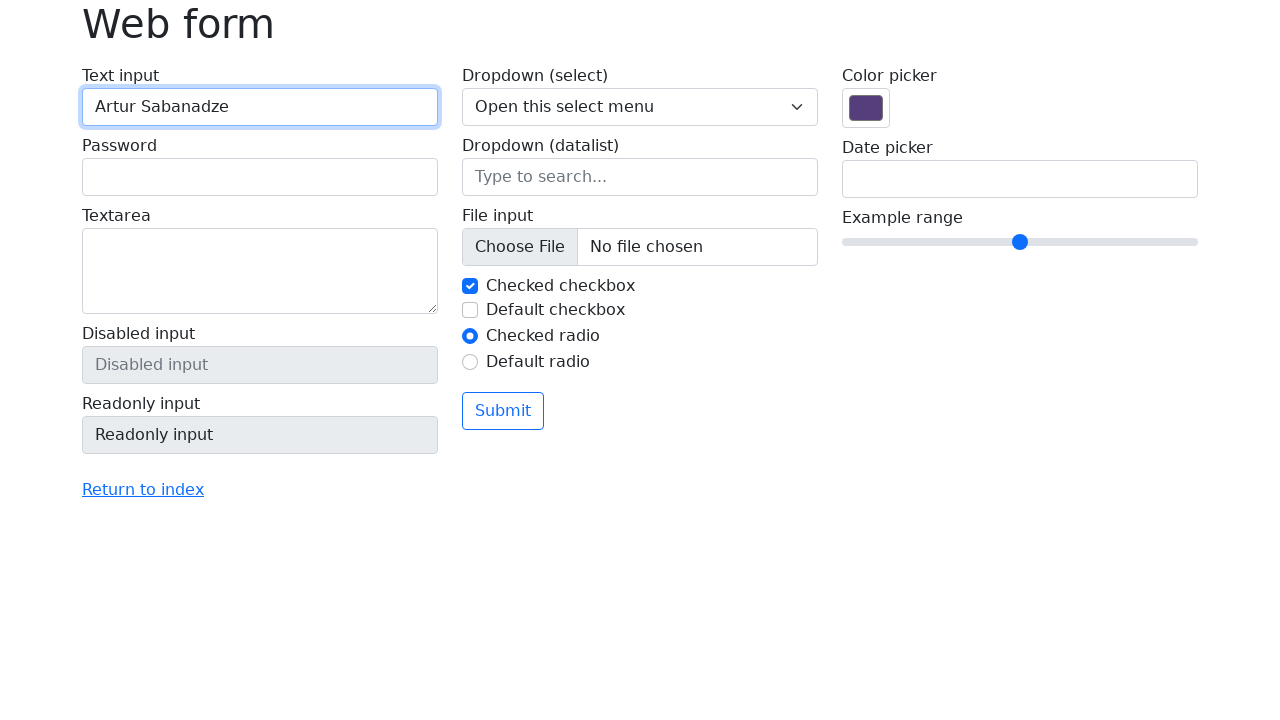